Tests page scrolling functionality by scrolling to the Facebook icon element at the bottom of the TechGlobal School homepage using JavaScript scrollIntoView

Starting URL: https://www.techglobalschool.com/

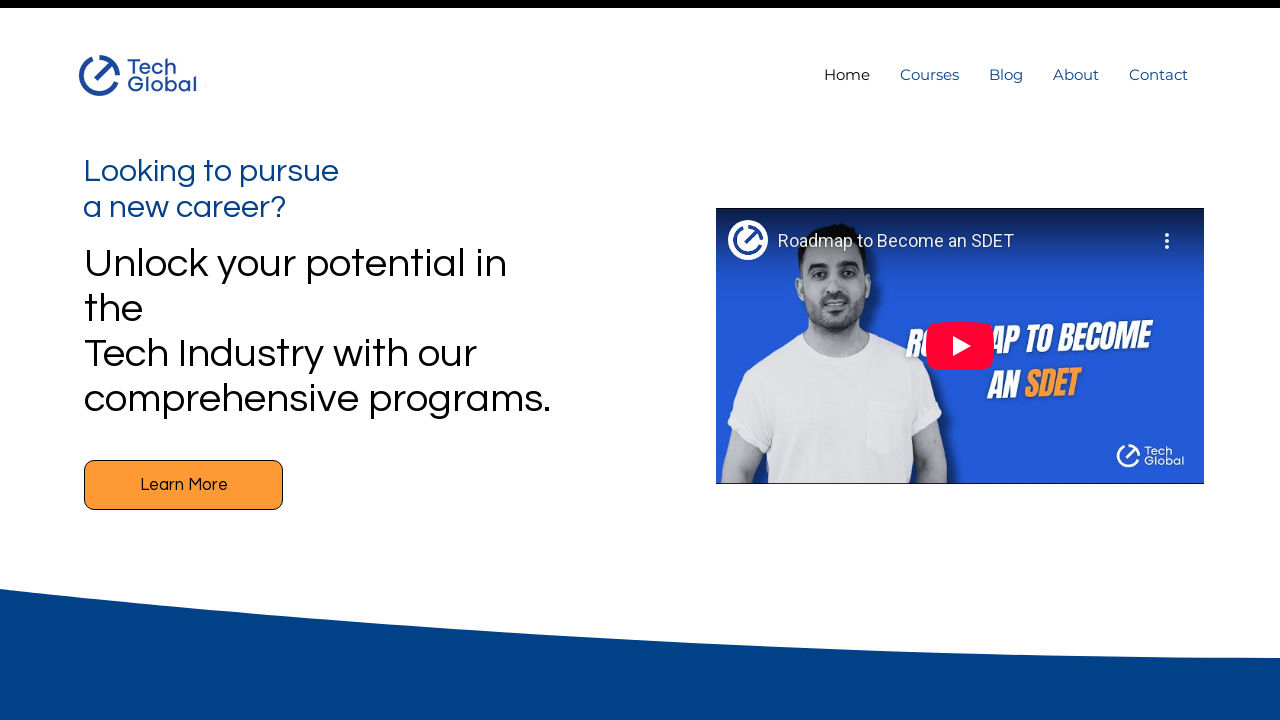

Page loaded - DOM content ready
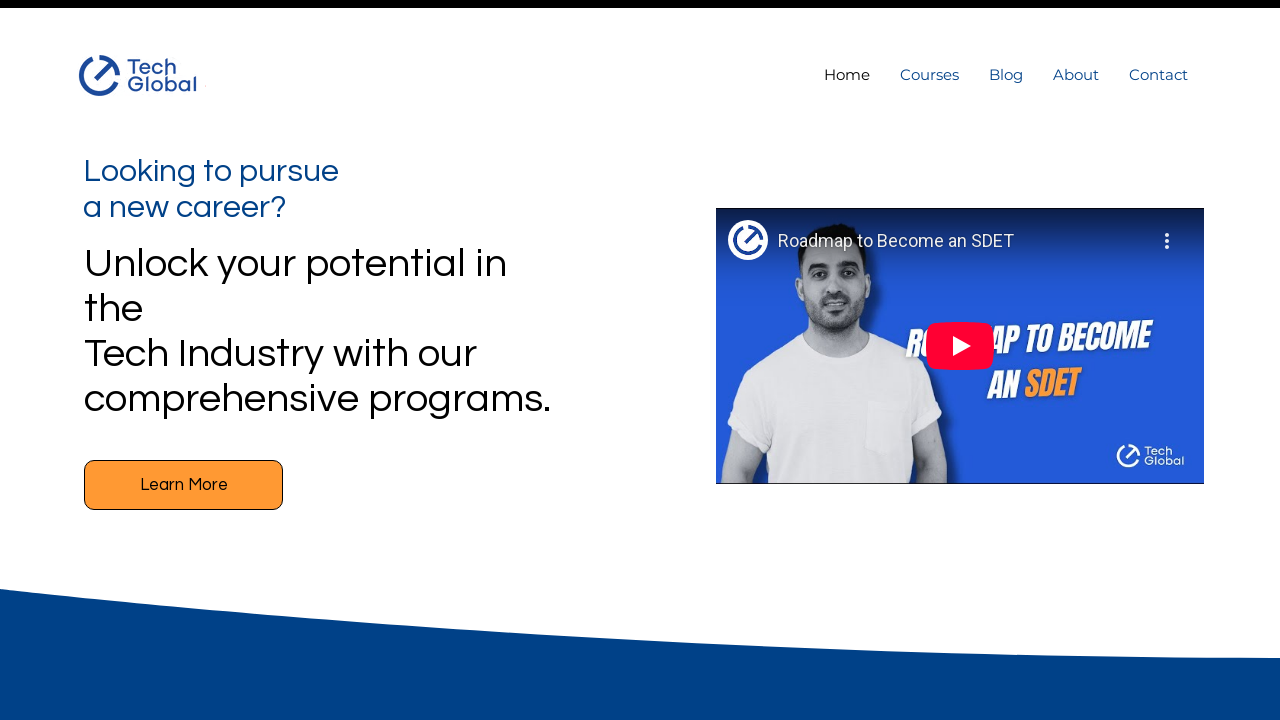

Located Facebook icon element in footer
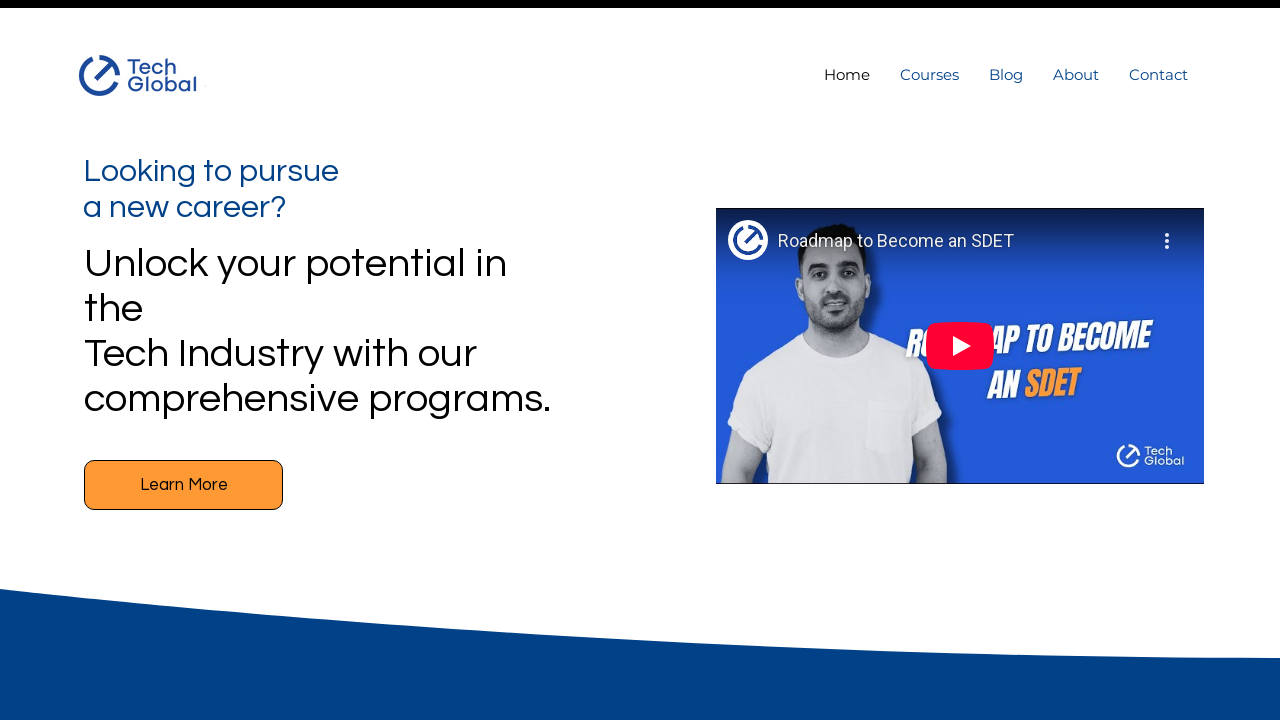

Scrolled to Facebook icon using scrollIntoView
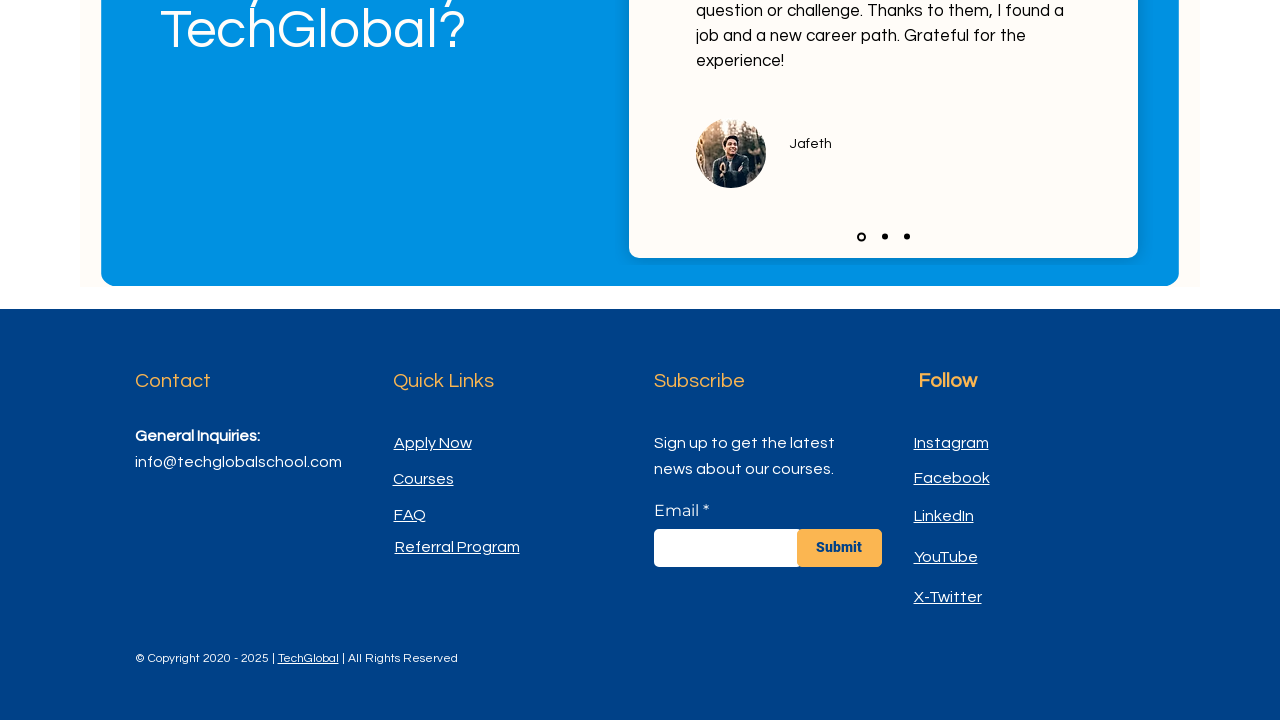

Waited 1 second to observe scroll completion
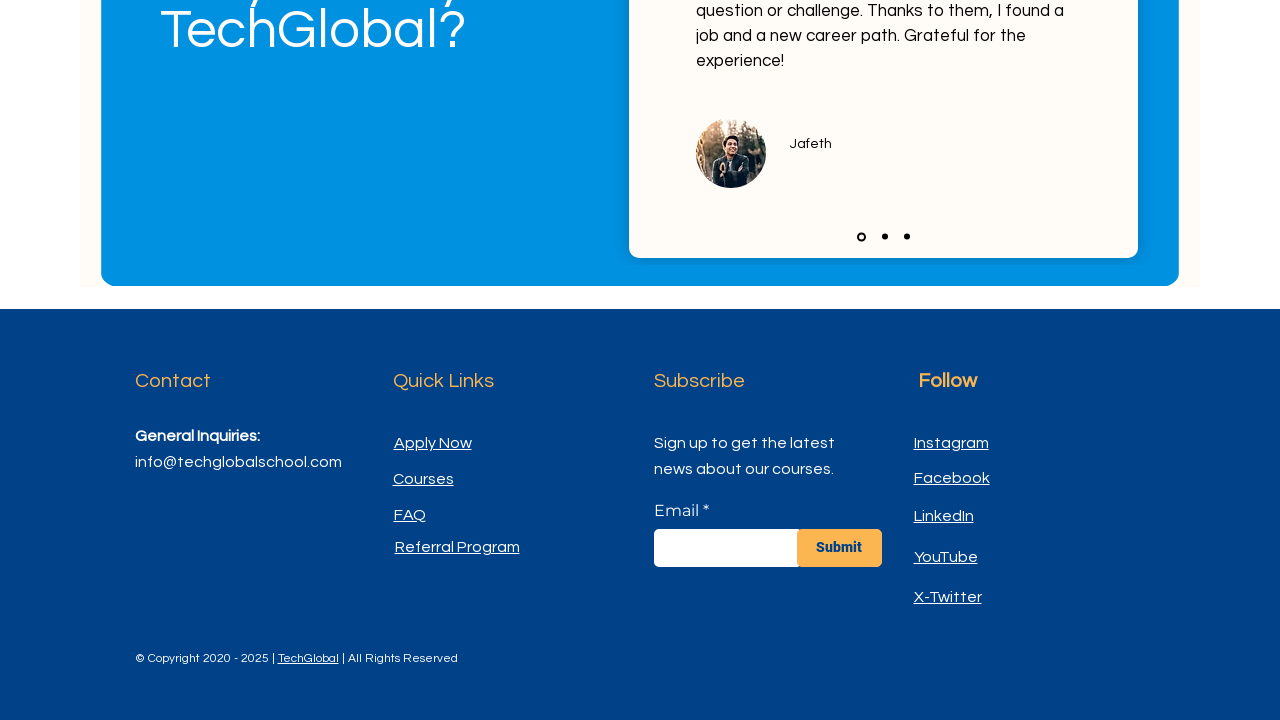

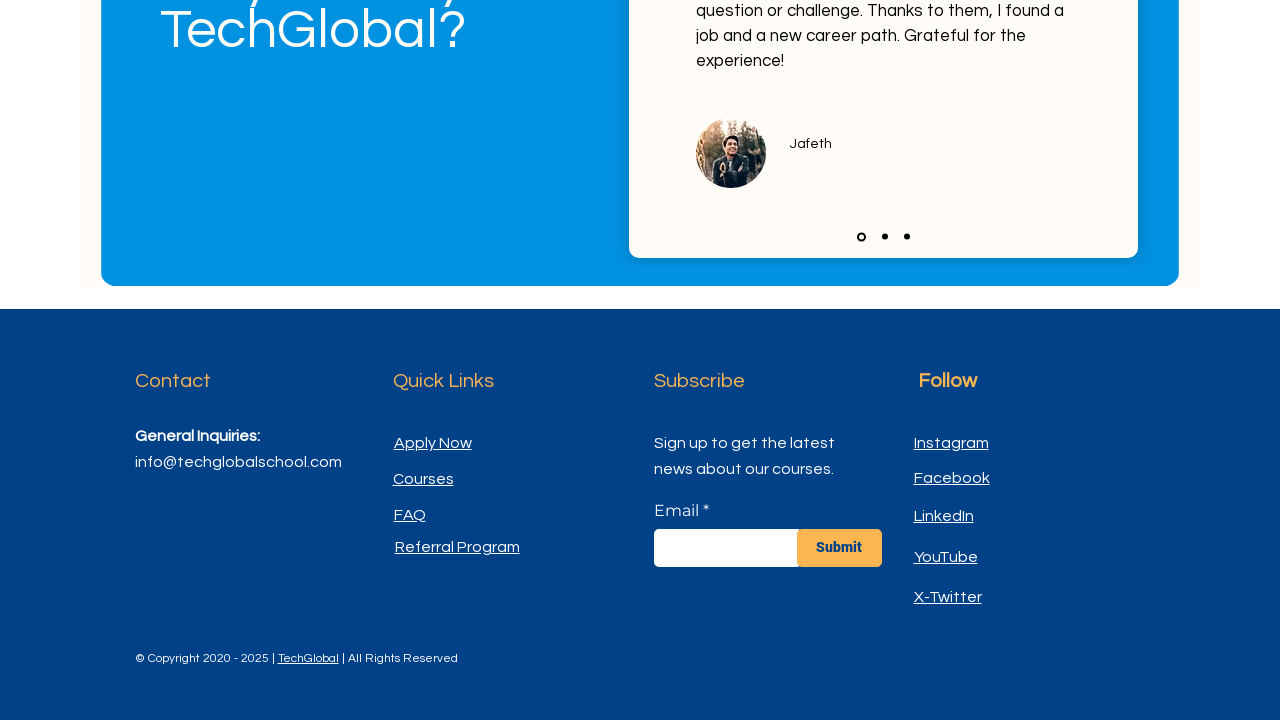